Clicks on an element using CSS class selector on Nykaa homepage

Starting URL: https://www.nykaa.com/

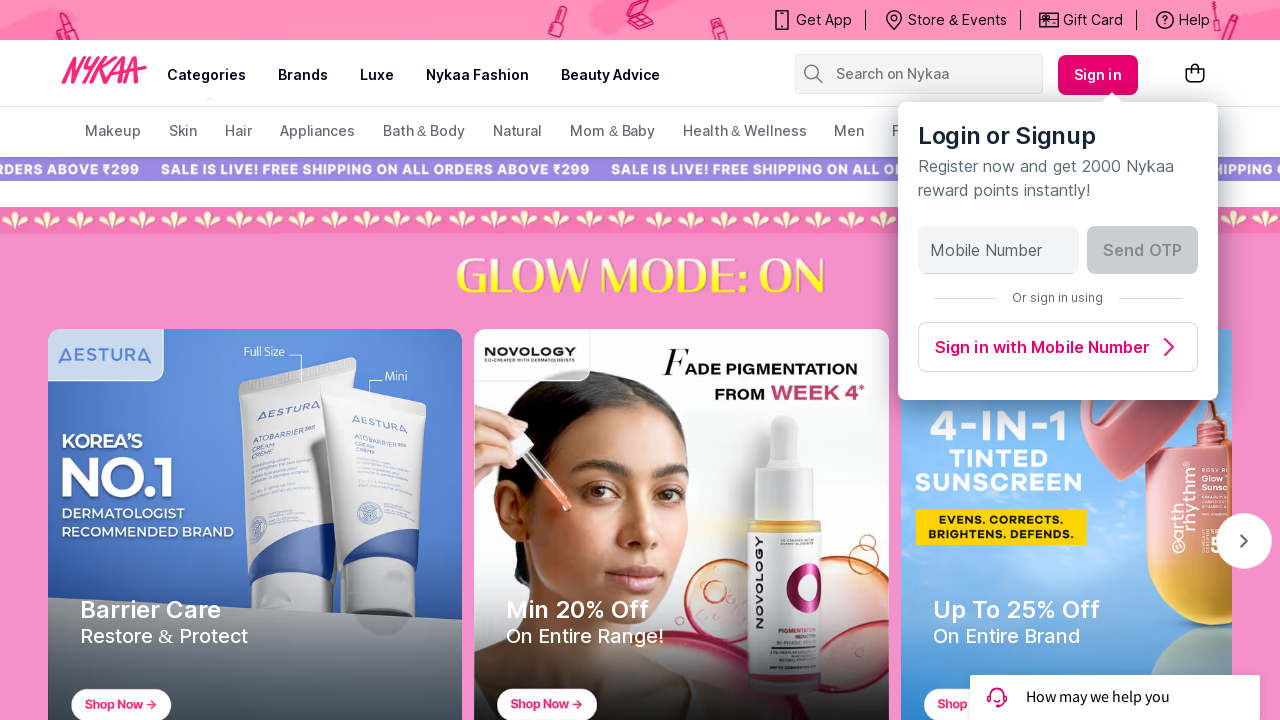

Clicked on element using CSS class selector .css-37632m on Nykaa homepage at (640, 20) on .css-37632m
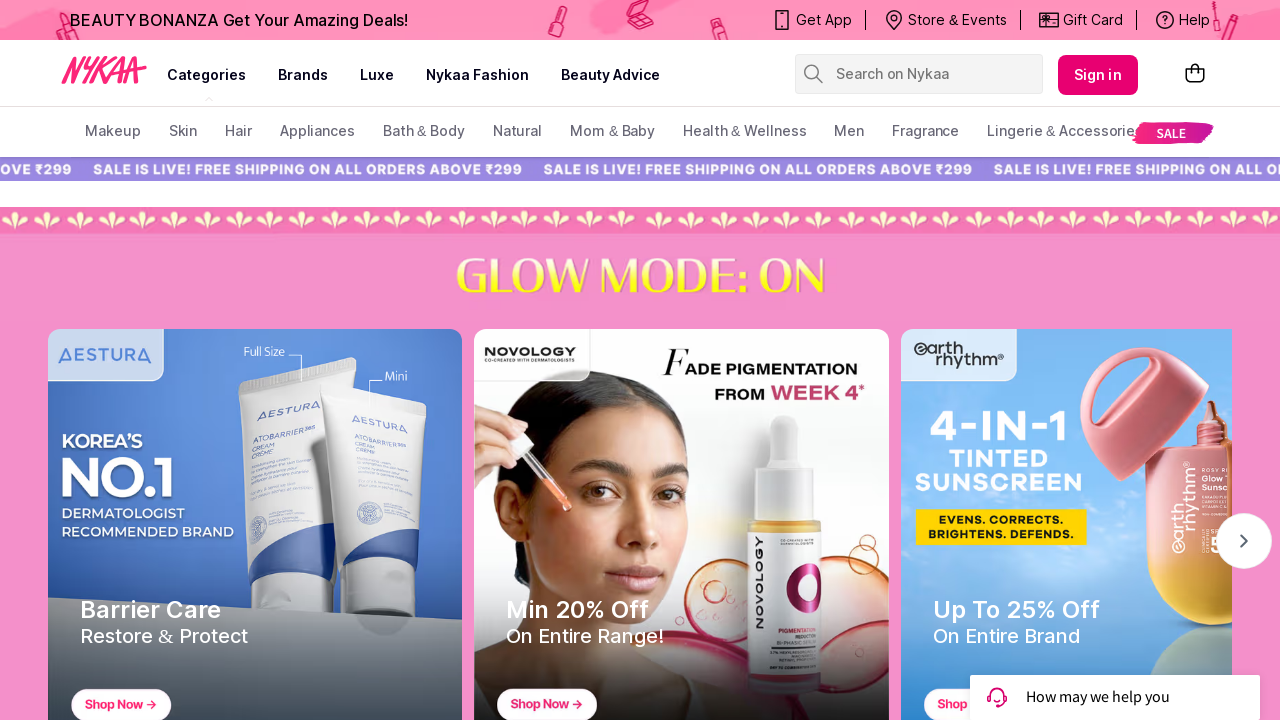

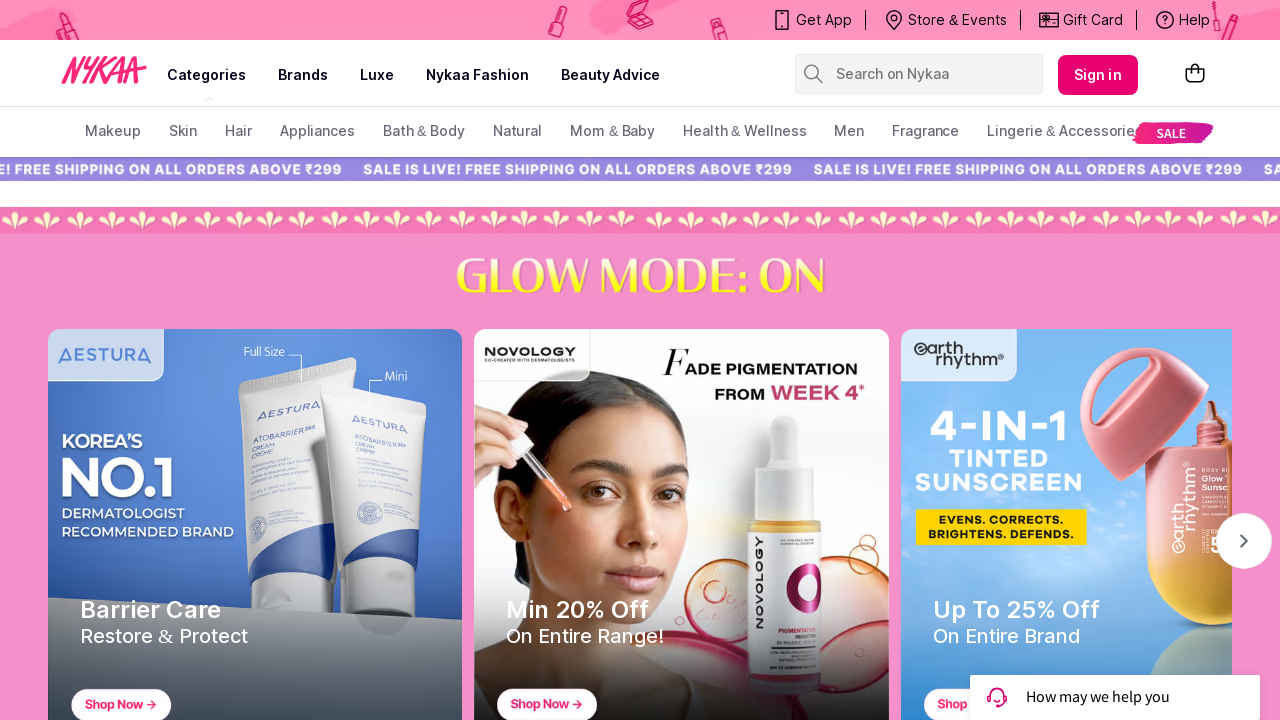